Tests the search functionality on the CERT Vulnerability Notes Database by entering a search term and submitting the form

Starting URL: https://www.kb.cert.org/vuls/search/

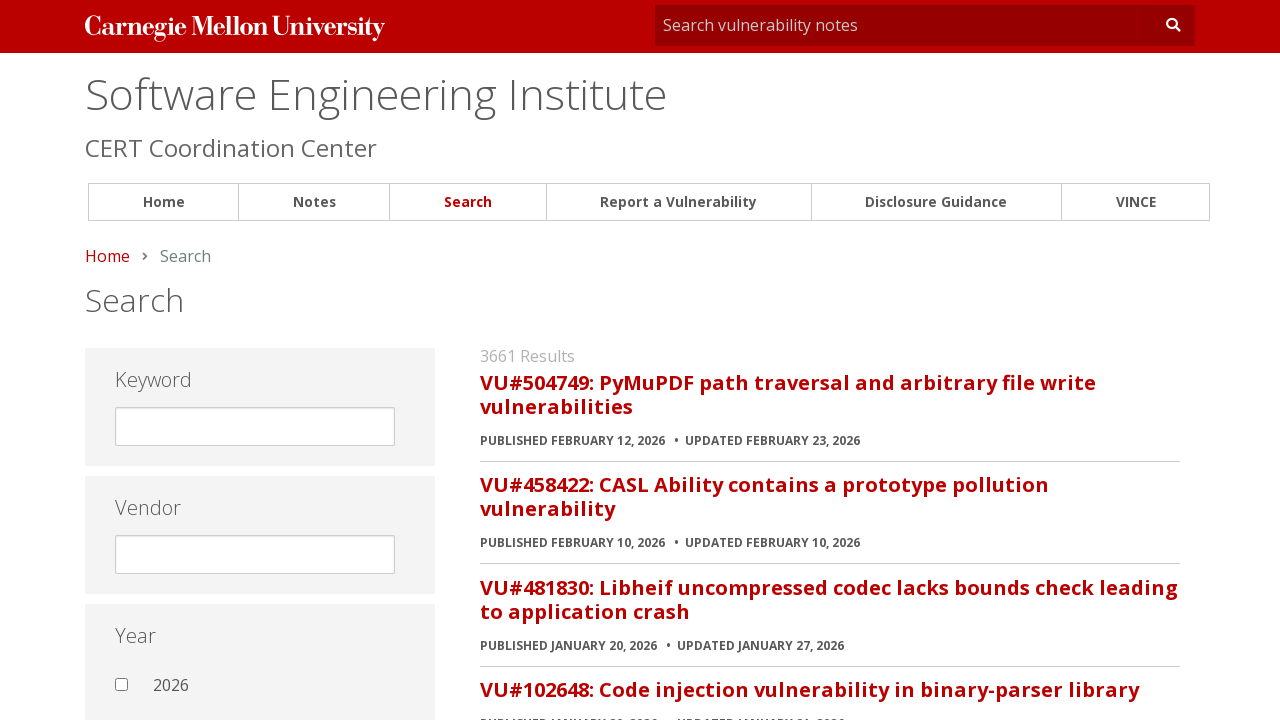

Search field selector loaded on CERT Vulnerability Notes Database
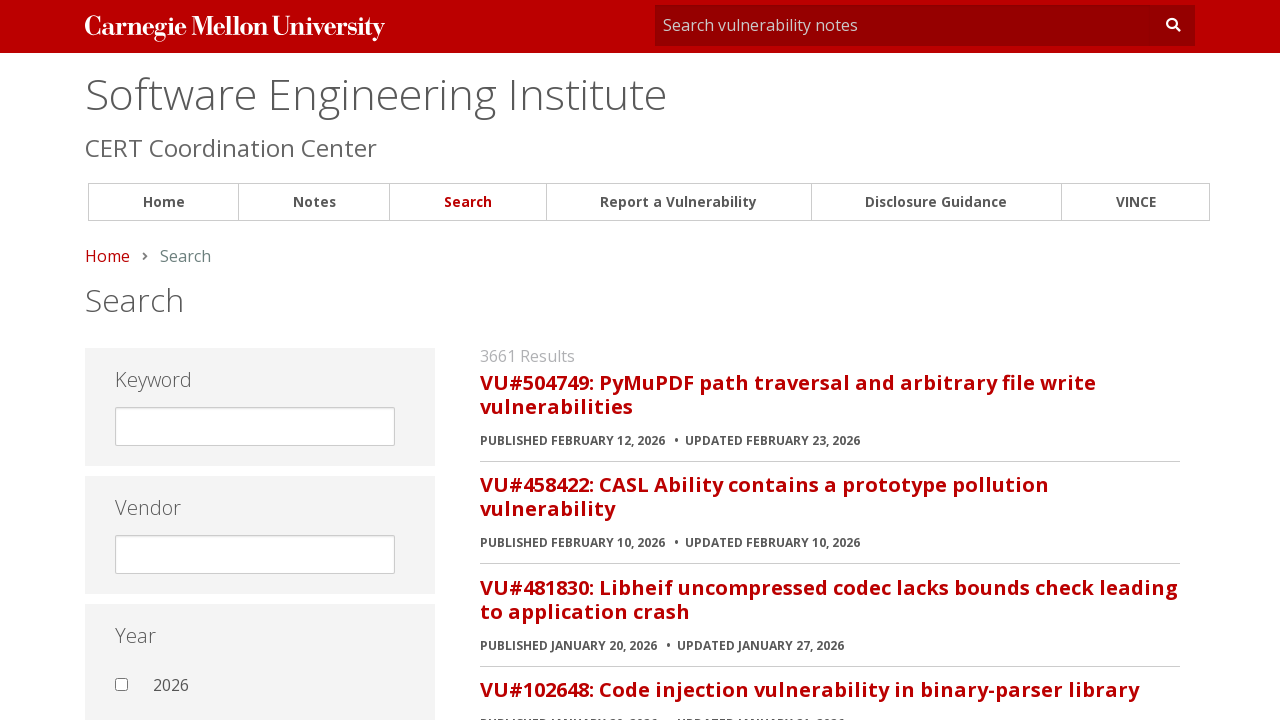

Filled search field with 'huawei ATN' on #id_wordSearch
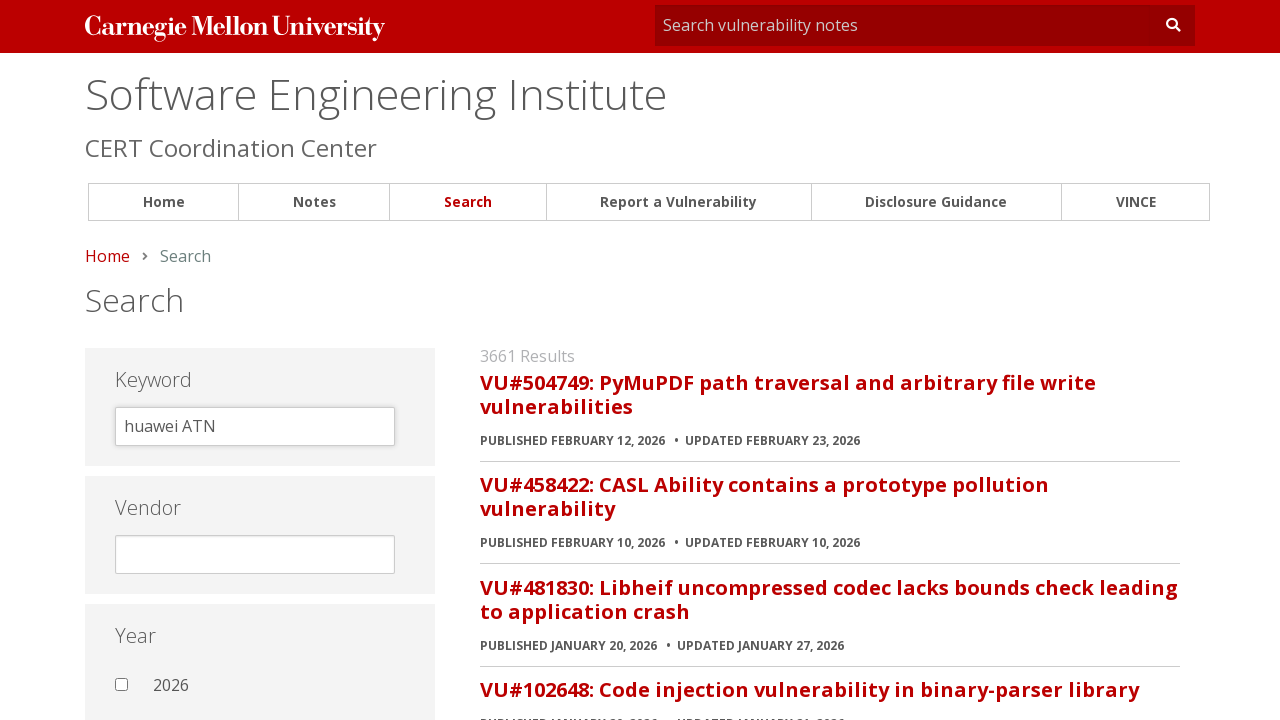

Submitted search form by pressing Enter on #id_wordSearch
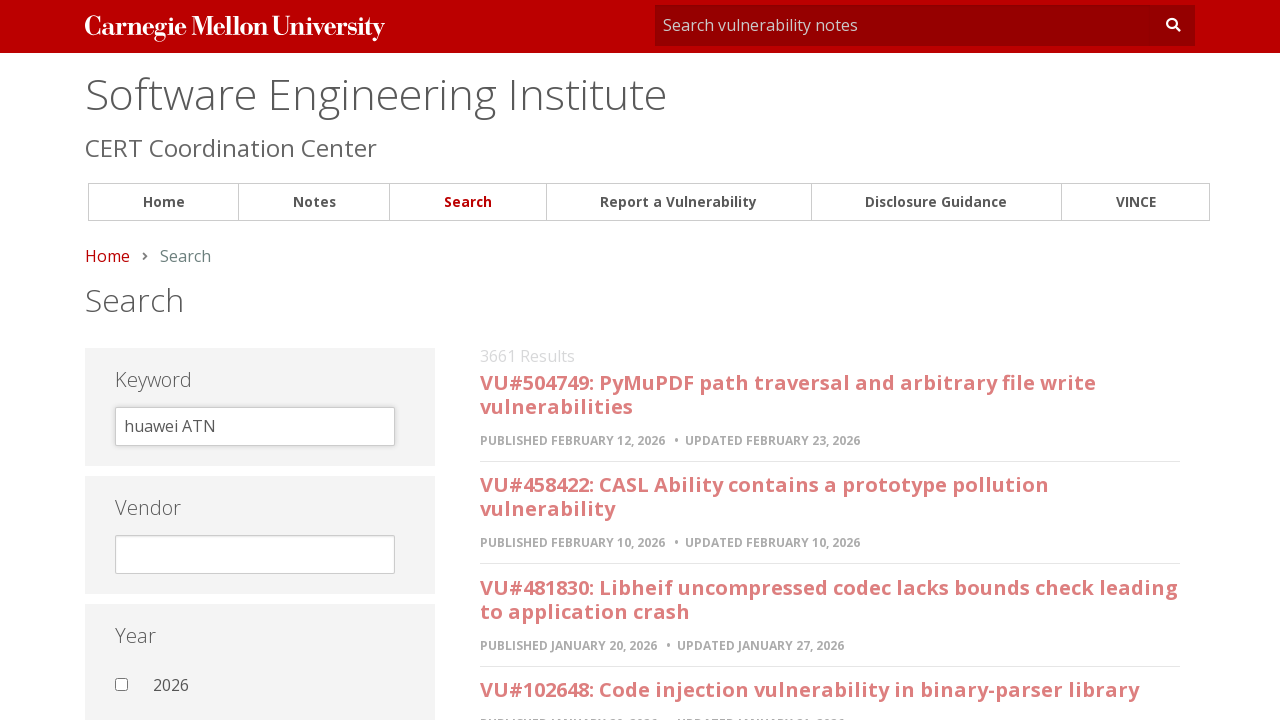

Search results page loaded successfully
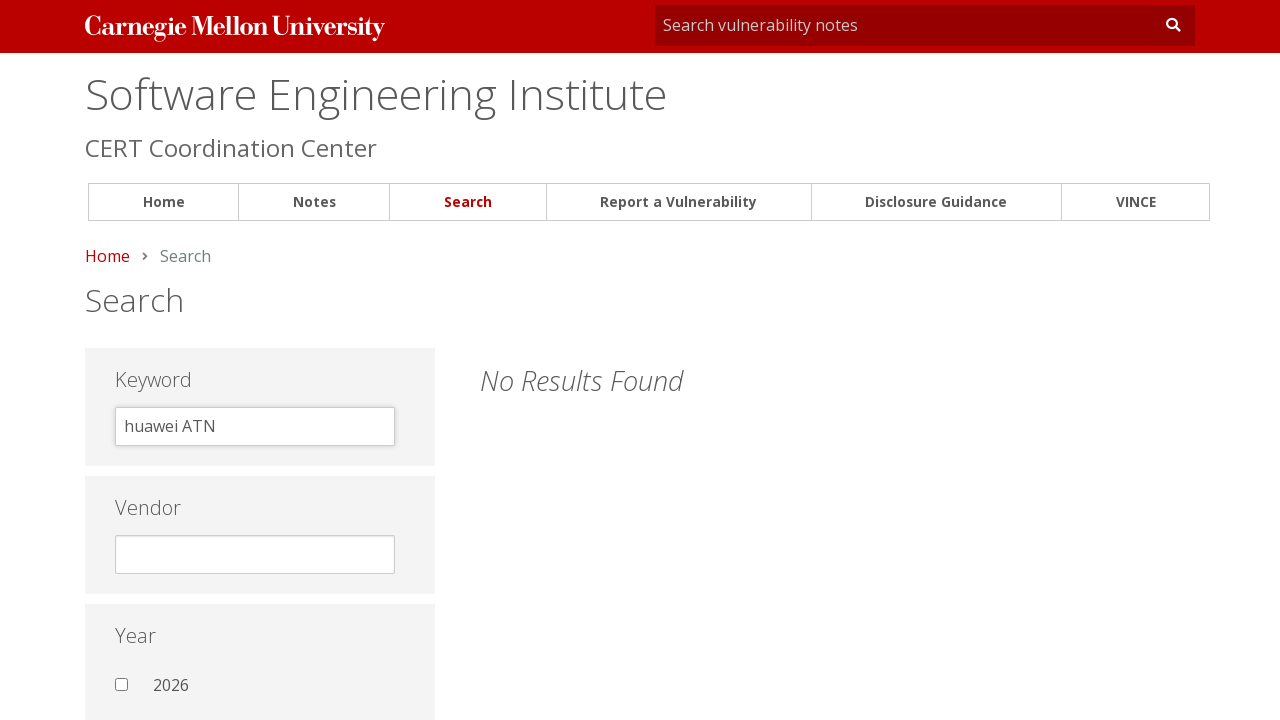

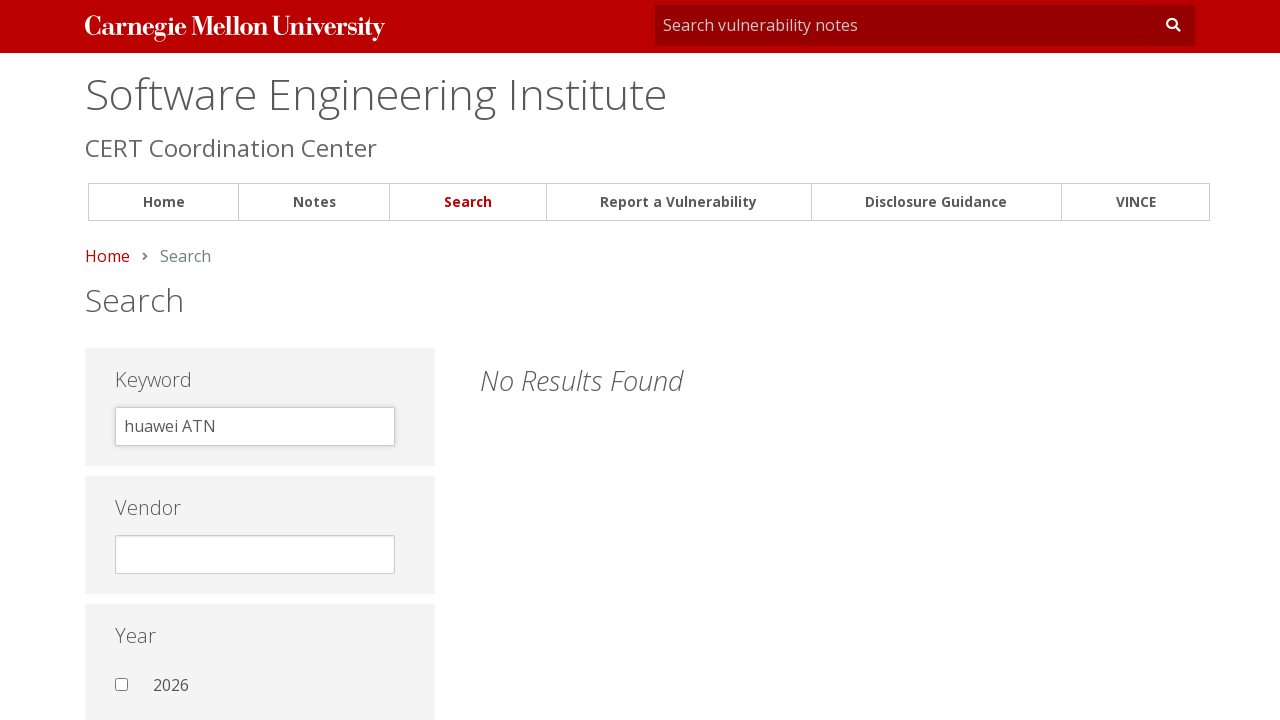